Tests checkbox interaction by finding all checkboxes on a form page and clicking through them to verify their functionality

Starting URL: http://echoecho.com/htmlforms09.htm

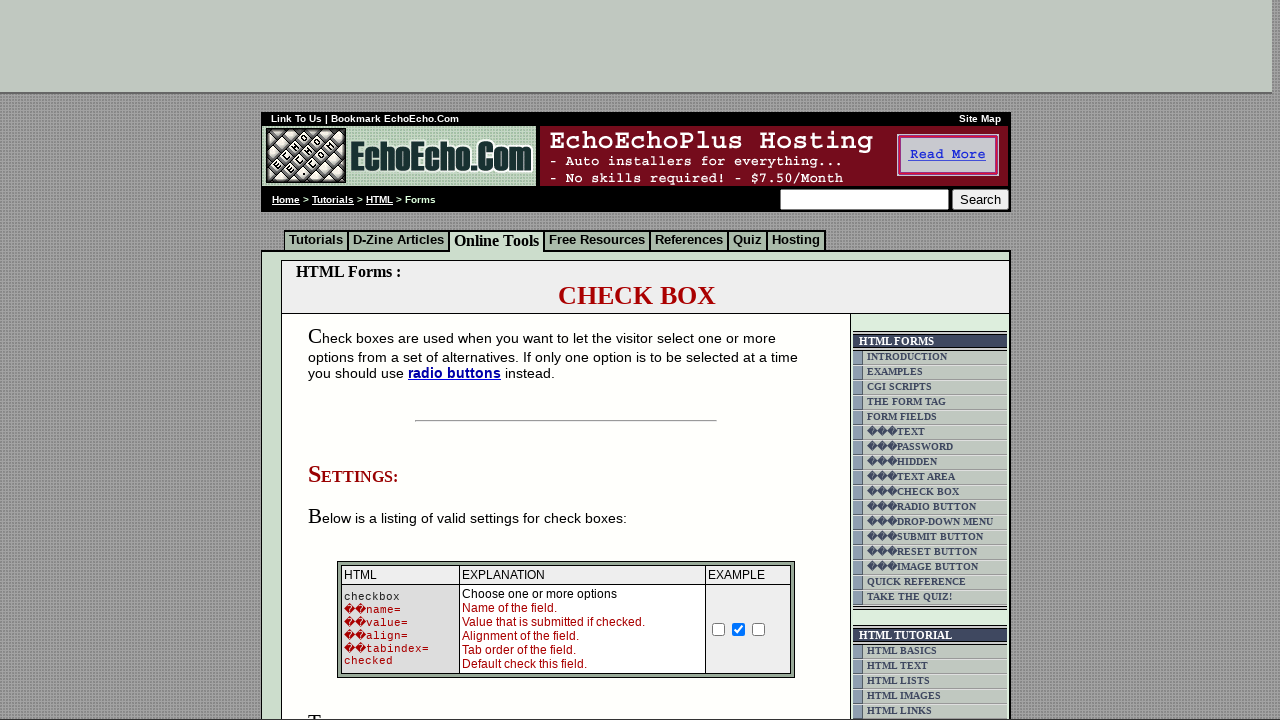

Navigated to checkbox form page at http://echoecho.com/htmlforms09.htm
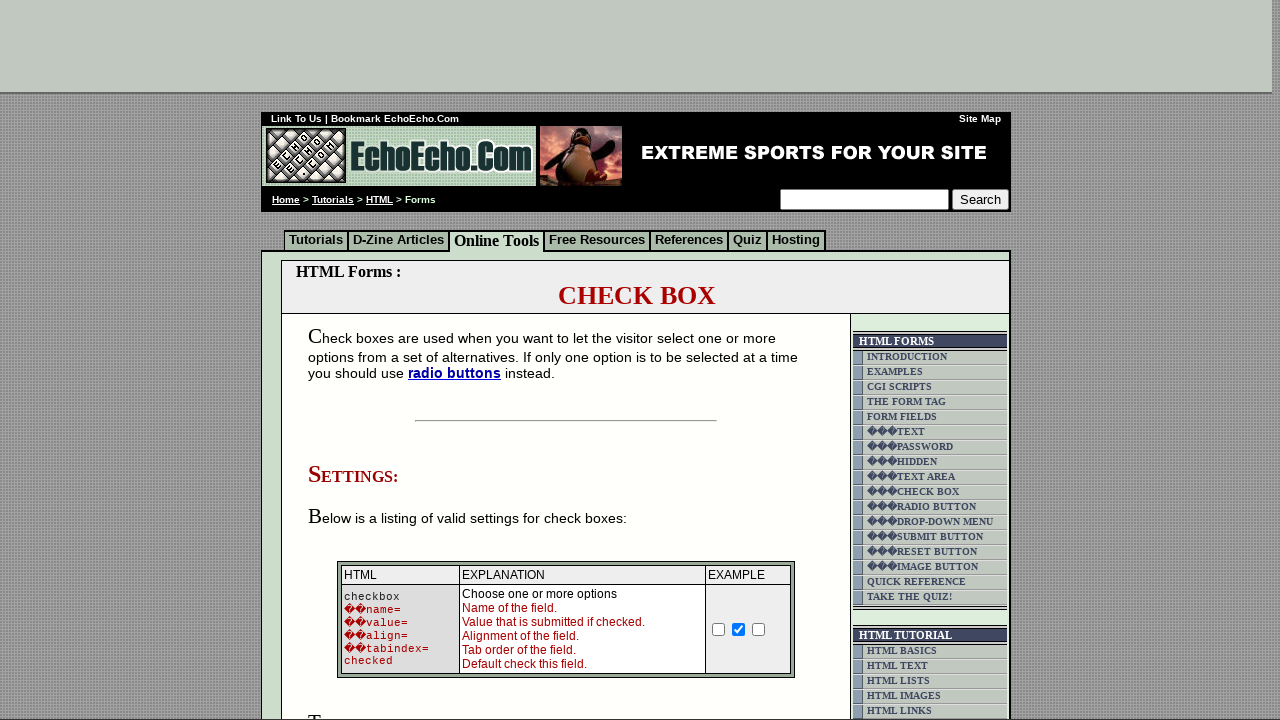

Located all checkboxes on the form
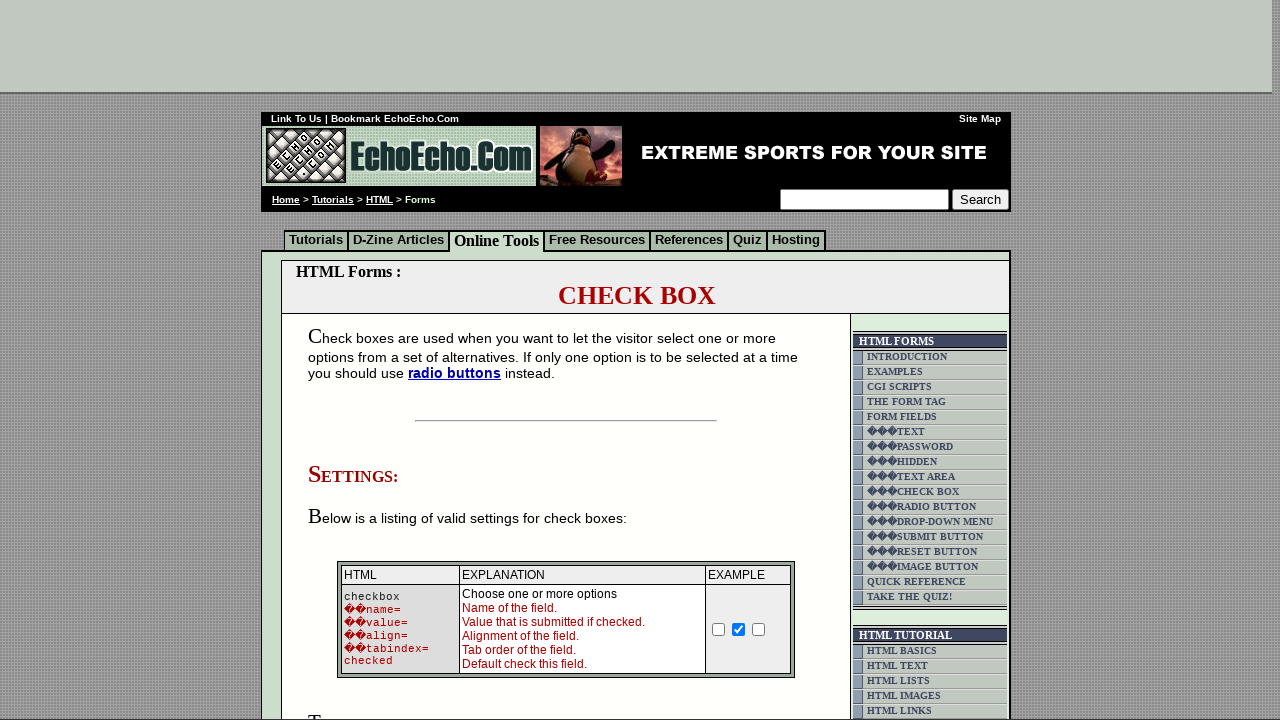

Found 3 checkboxes on the form
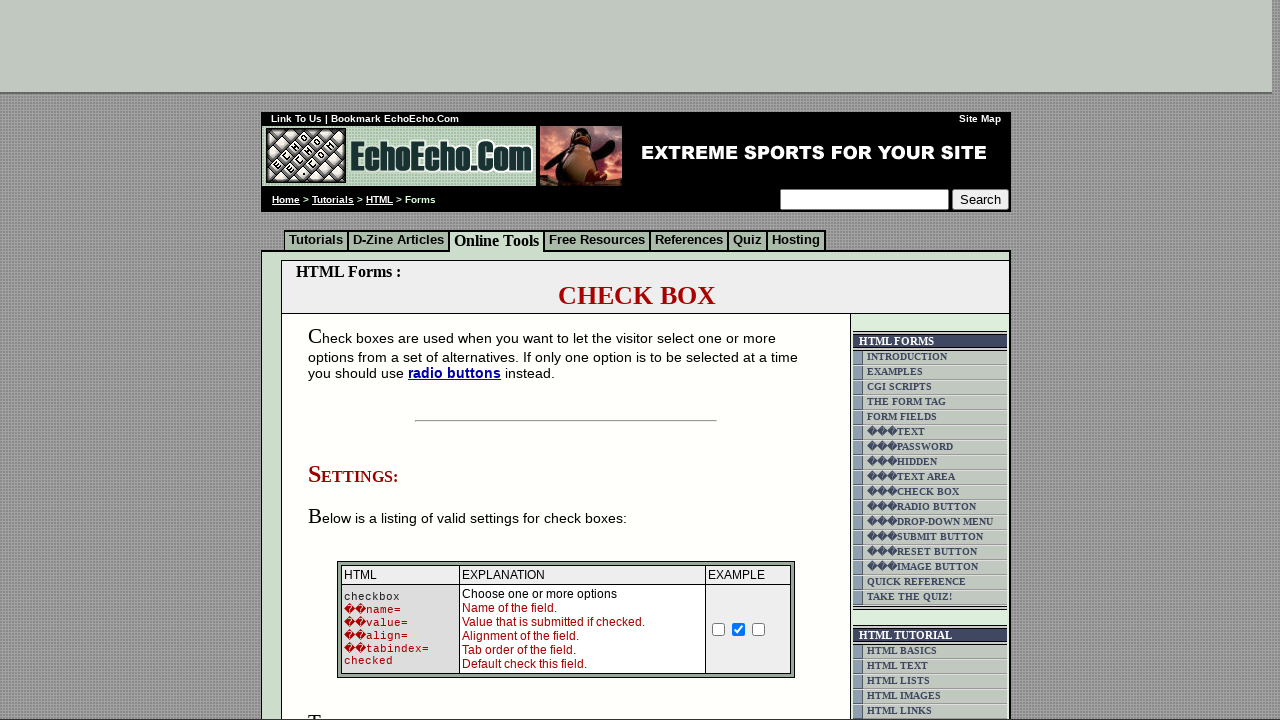

Clicked checkbox 1 of 3 to toggle its state at (354, 360) on xpath=//td[@class='table5']/input[@type='checkbox'] >> nth=0
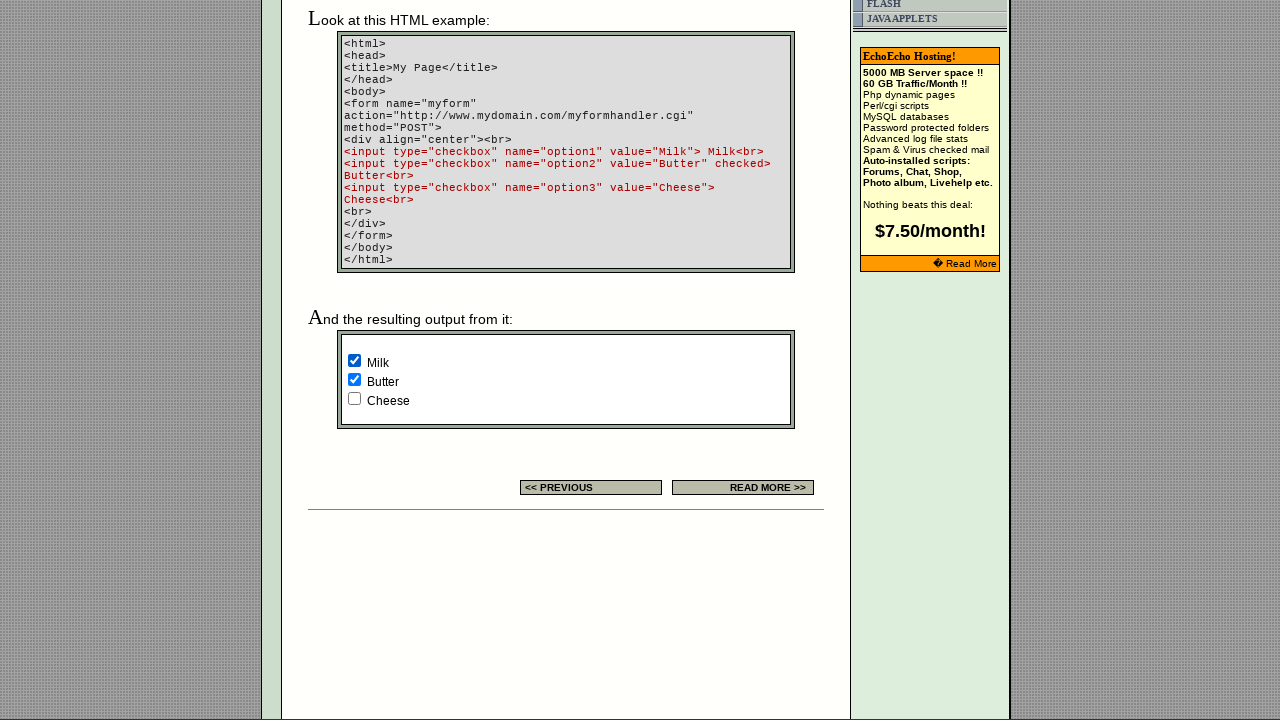

Clicked checkbox 2 of 3 to toggle its state at (354, 380) on xpath=//td[@class='table5']/input[@type='checkbox'] >> nth=1
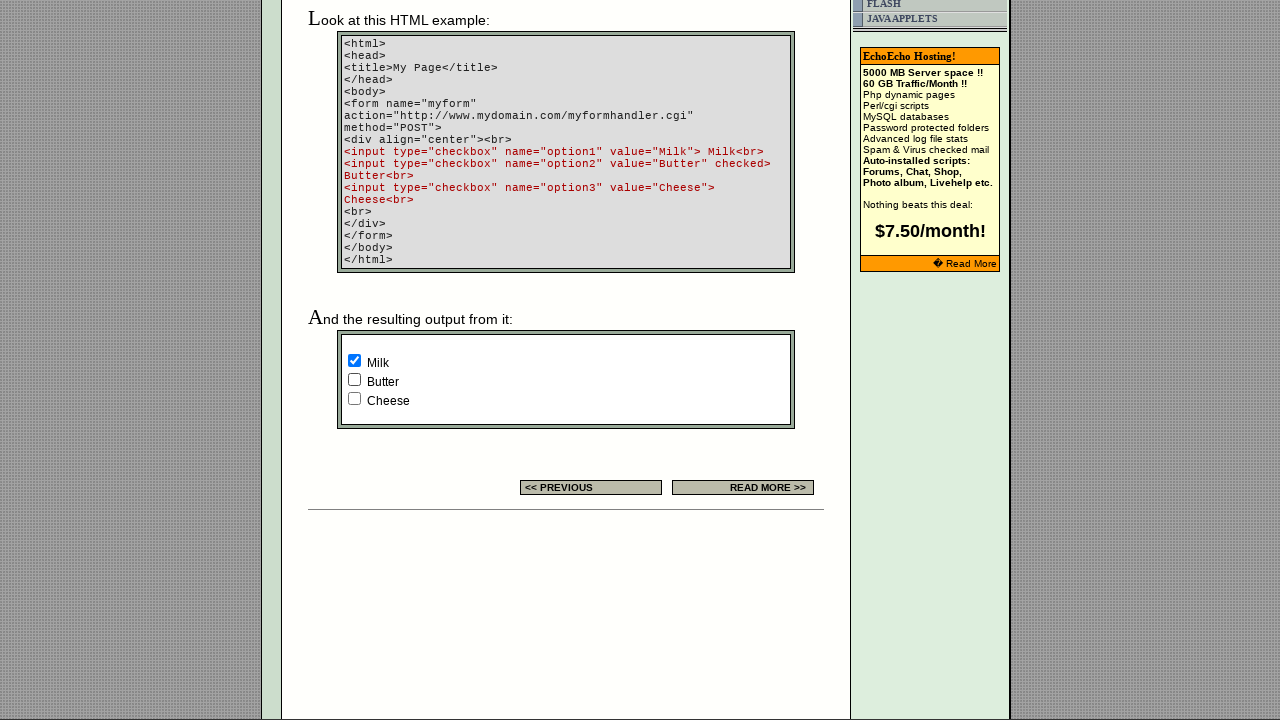

Clicked checkbox 3 of 3 to toggle its state at (354, 398) on xpath=//td[@class='table5']/input[@type='checkbox'] >> nth=2
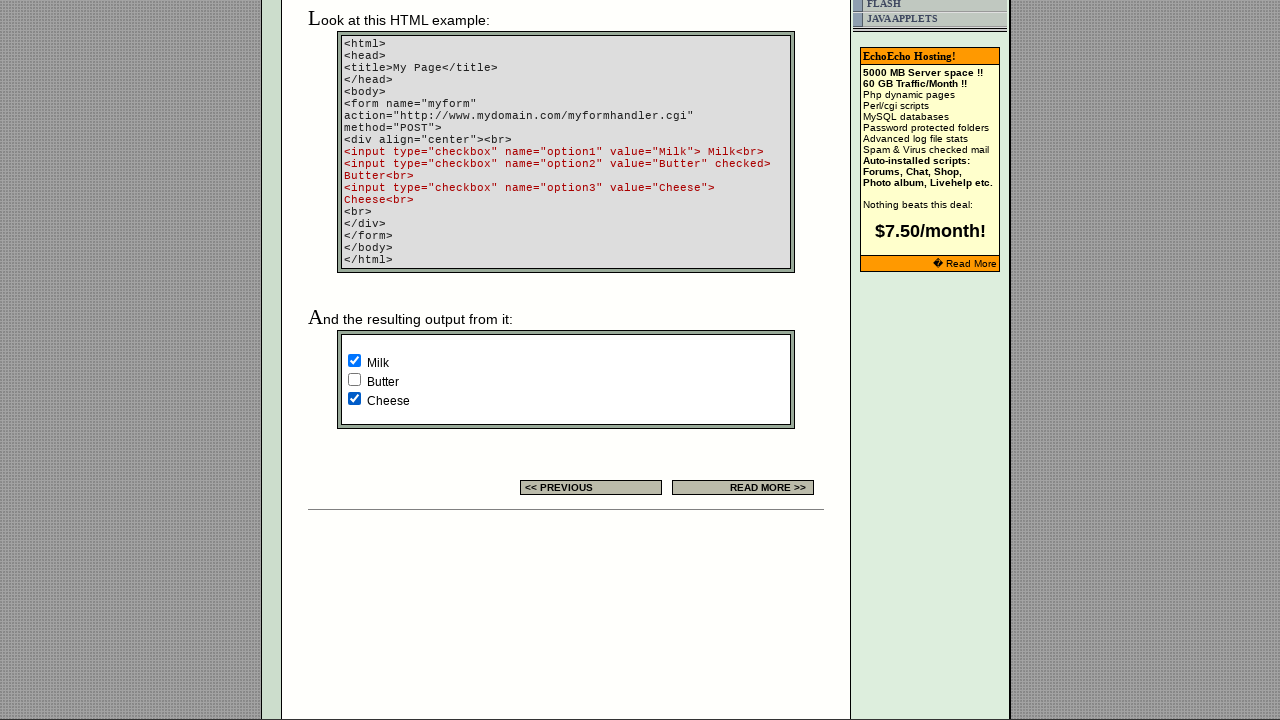

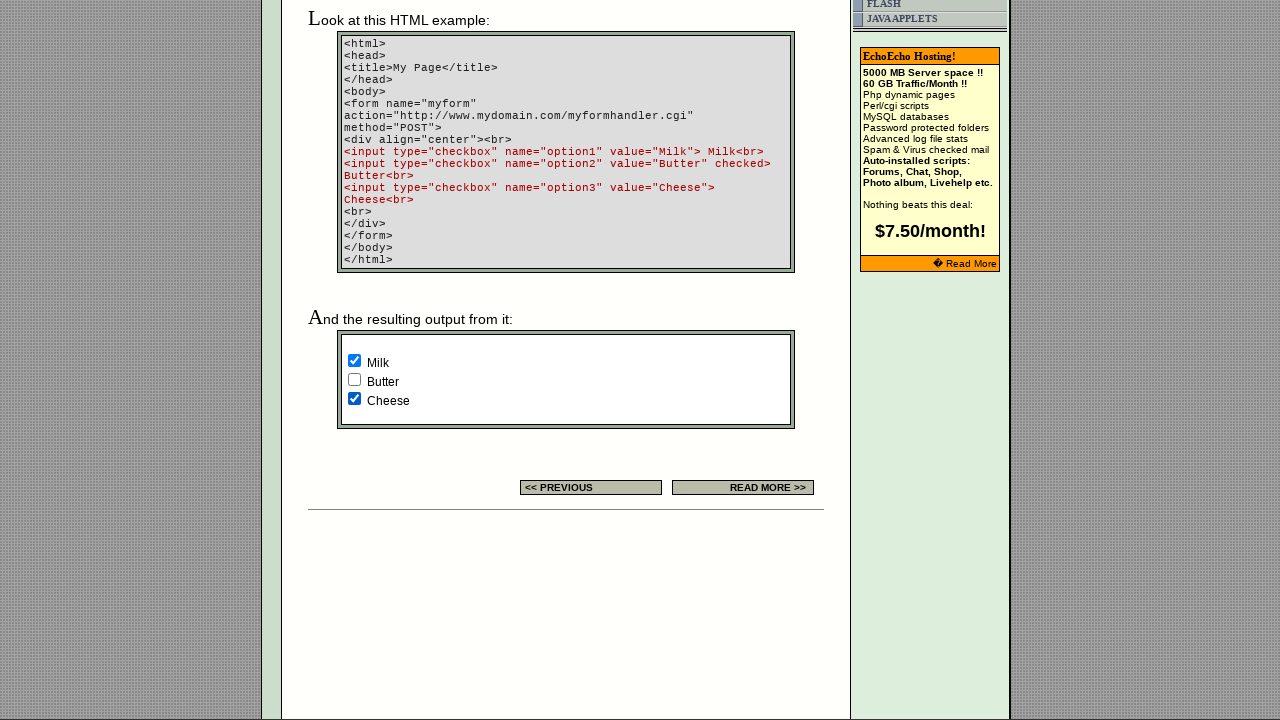